Tests table sorting functionality by clicking the Email column header and verifying the values are sorted in ascending order

Starting URL: http://the-internet.herokuapp.com/tables

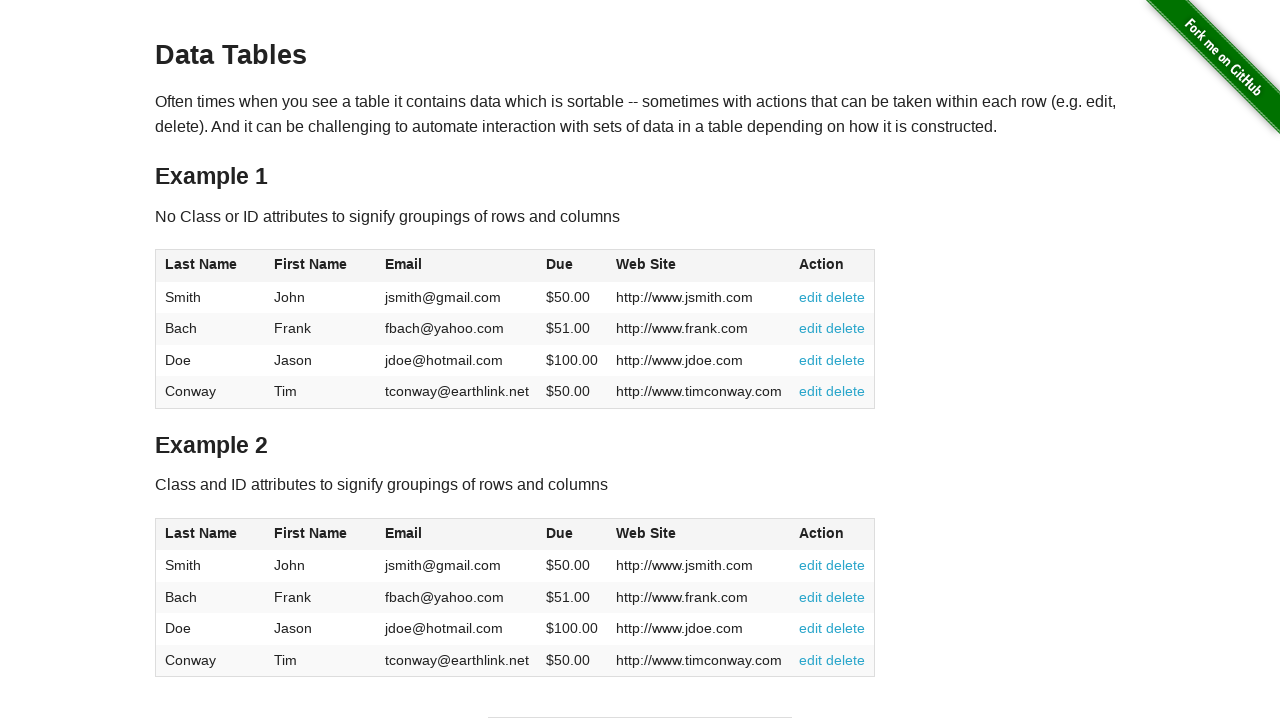

Clicked Email column header to sort table at (457, 266) on #table1 thead tr th:nth-of-type(3)
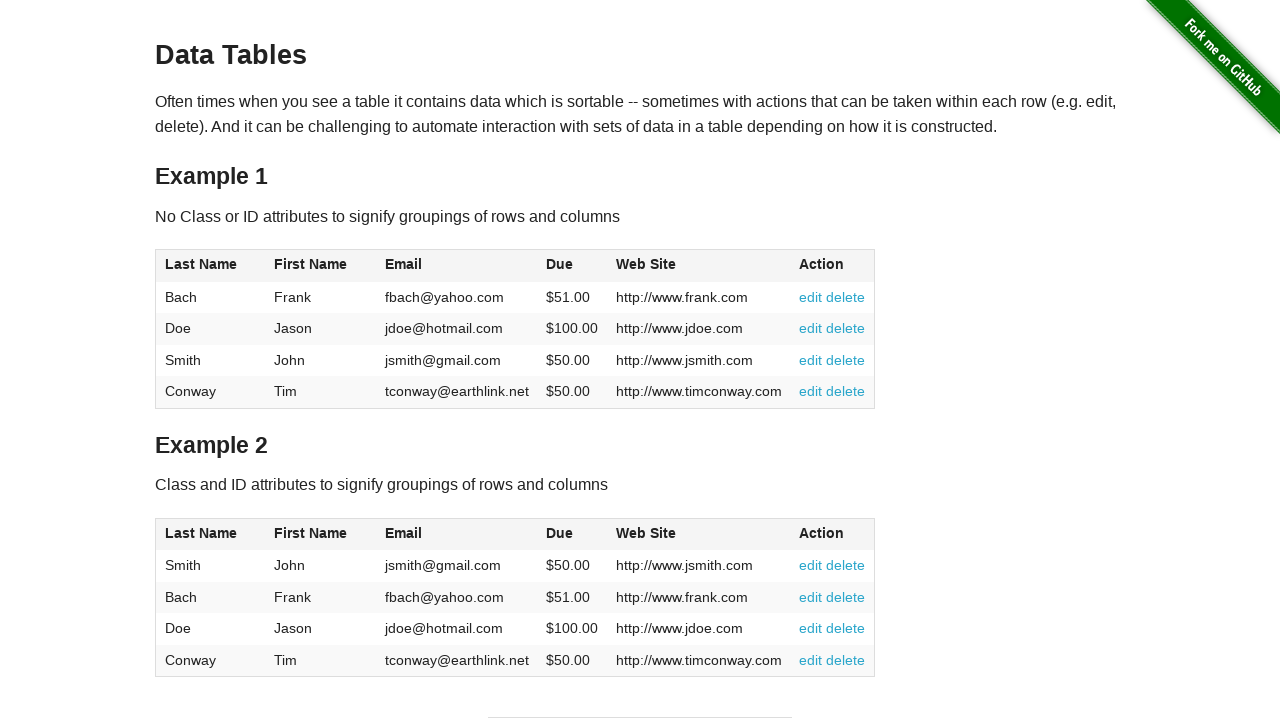

Email column values loaded and table sorted in ascending order
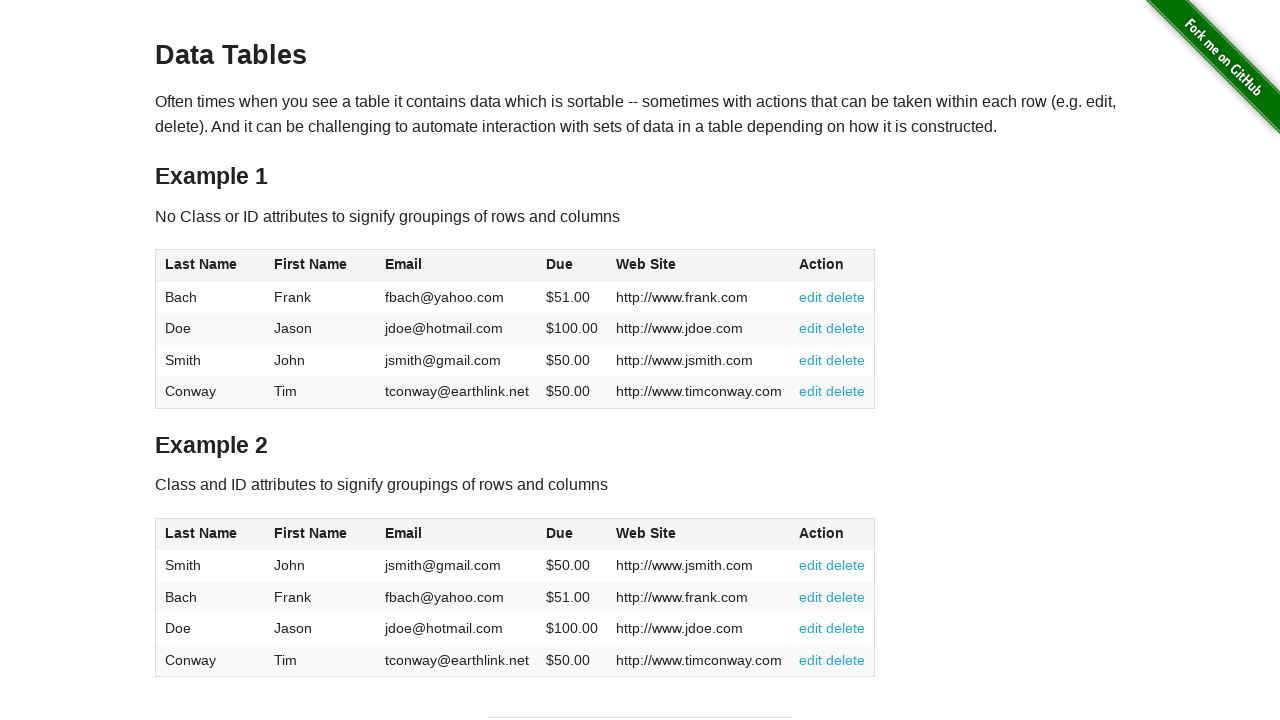

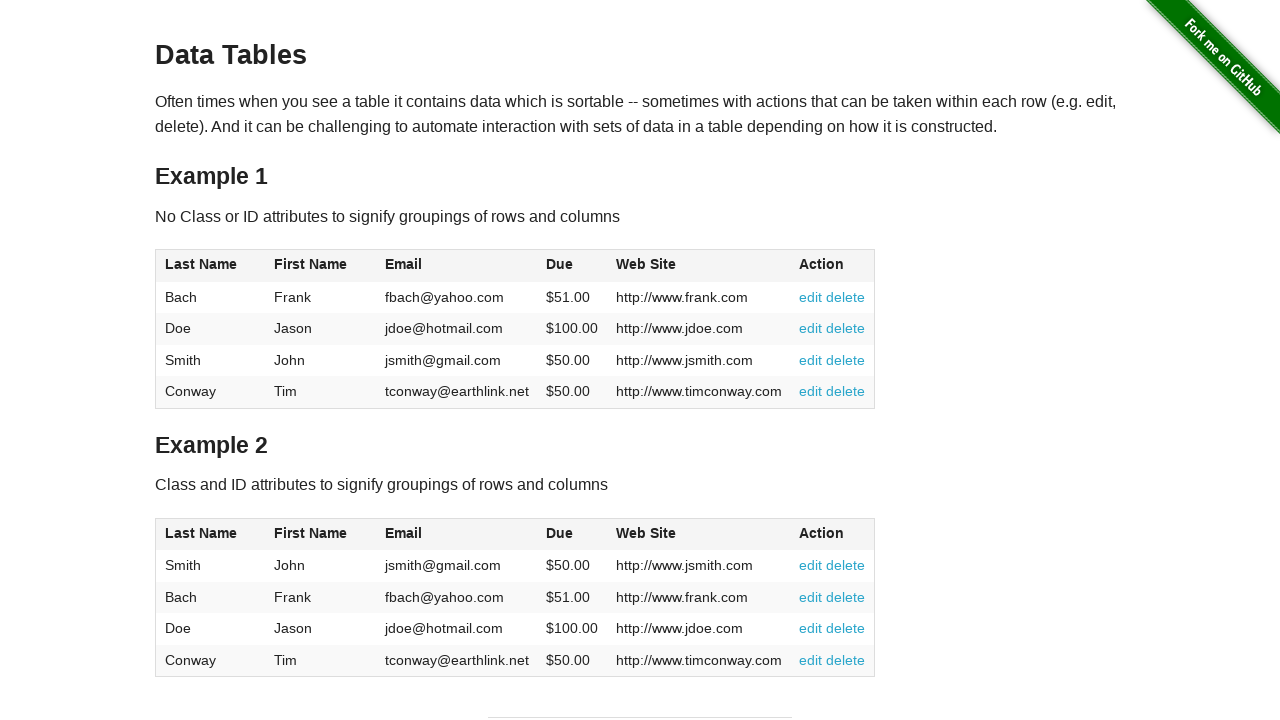